Tests login page functionality by clicking on a link to get an email address from another page, then using that email to attempt login with an incorrect password and capturing the error message

Starting URL: https://rahulshettyacademy.com/loginpagePractise/

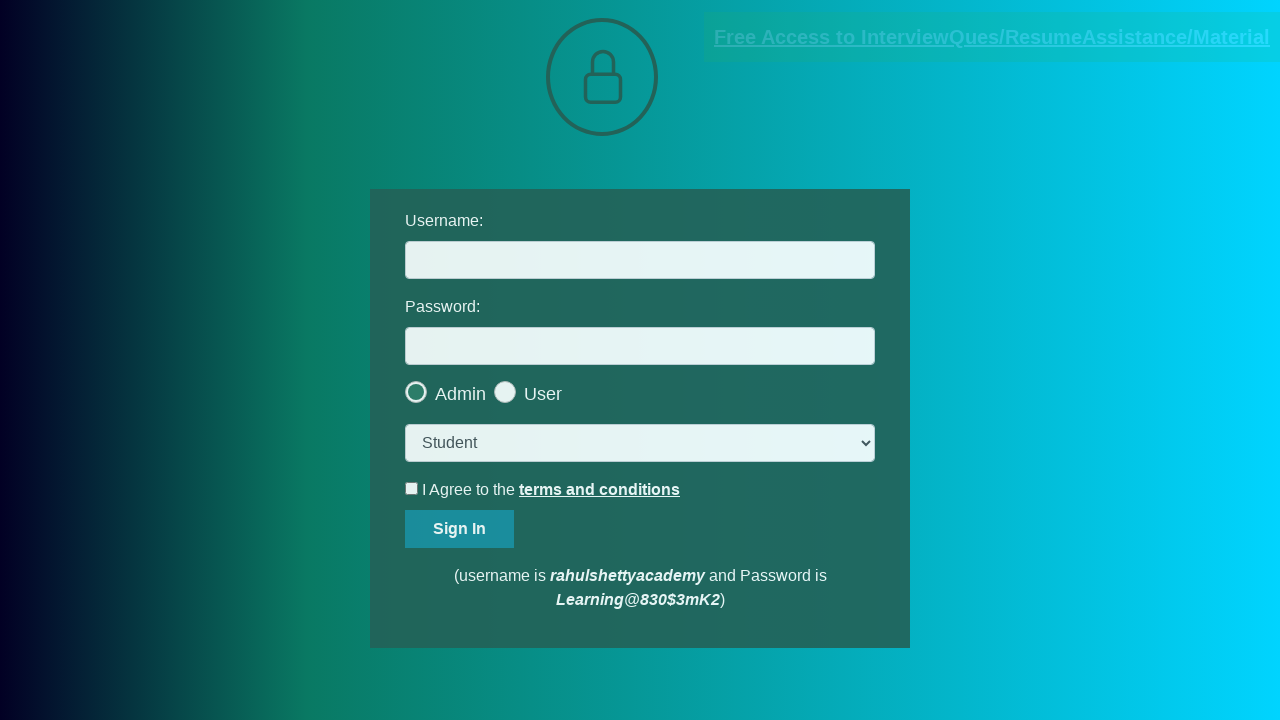

Clicked blinking text link to open new window at (992, 37) on .blinkingText
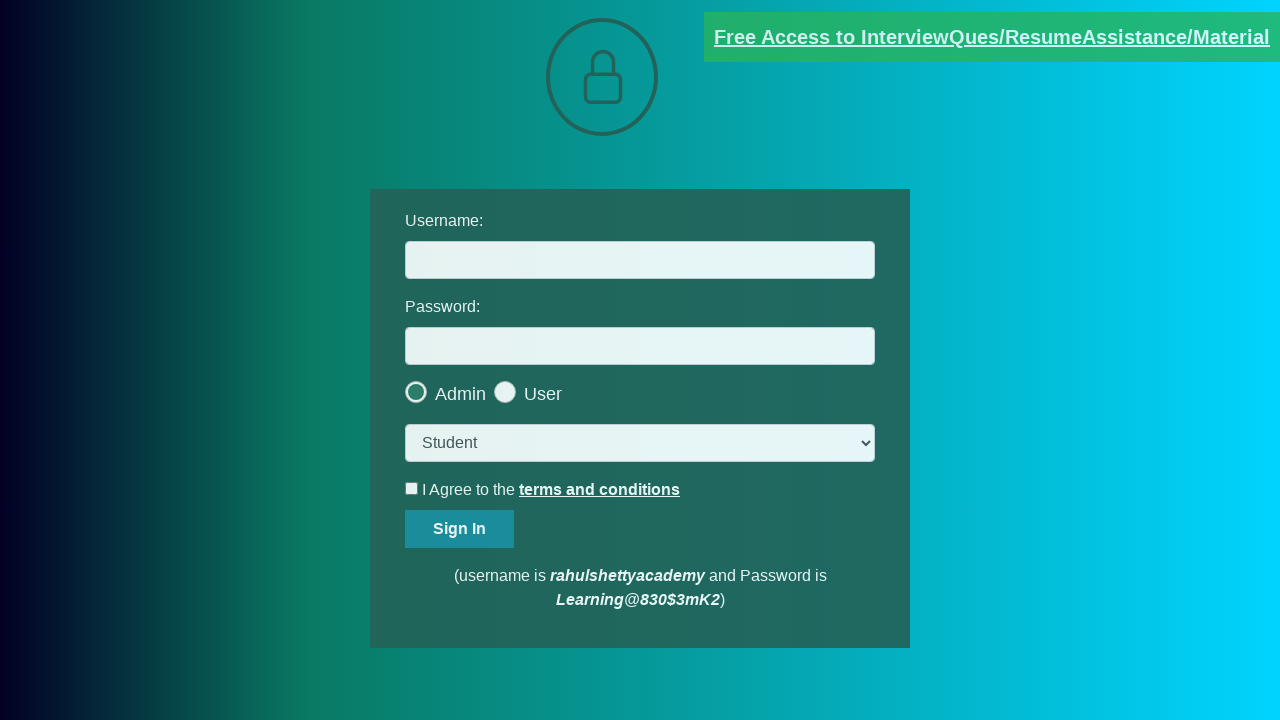

New window loaded
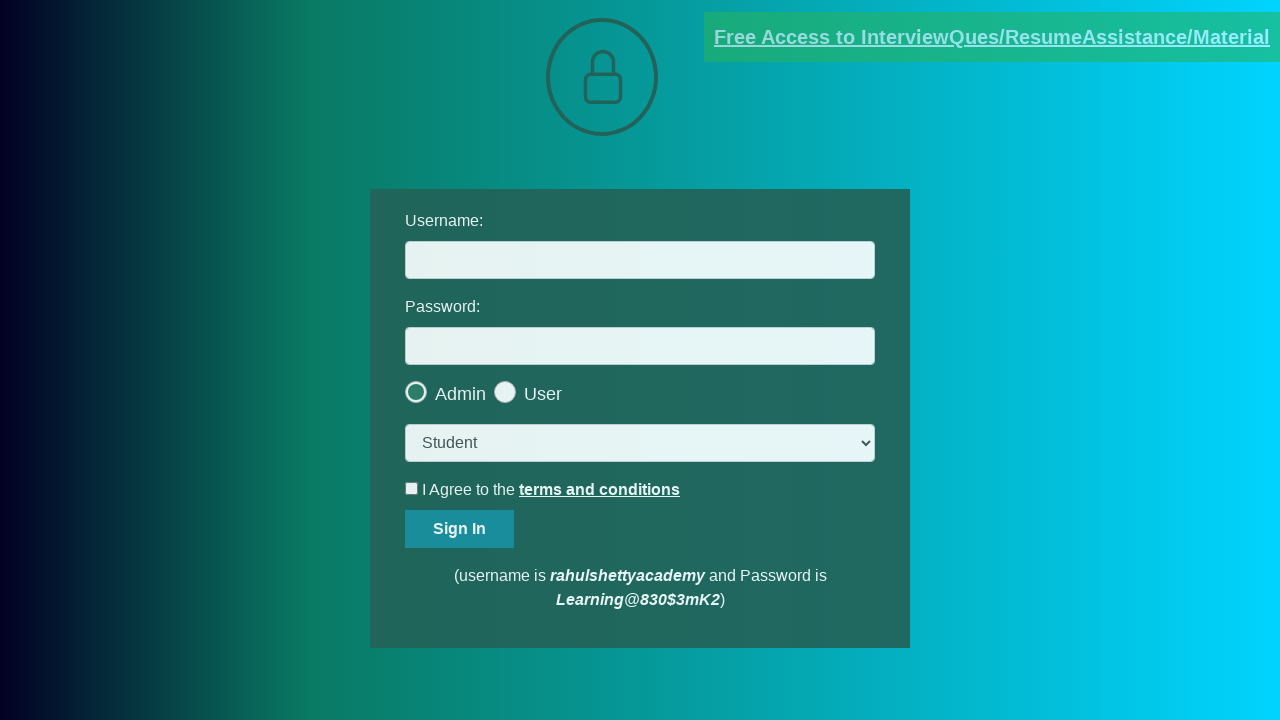

Switched to new window/tab
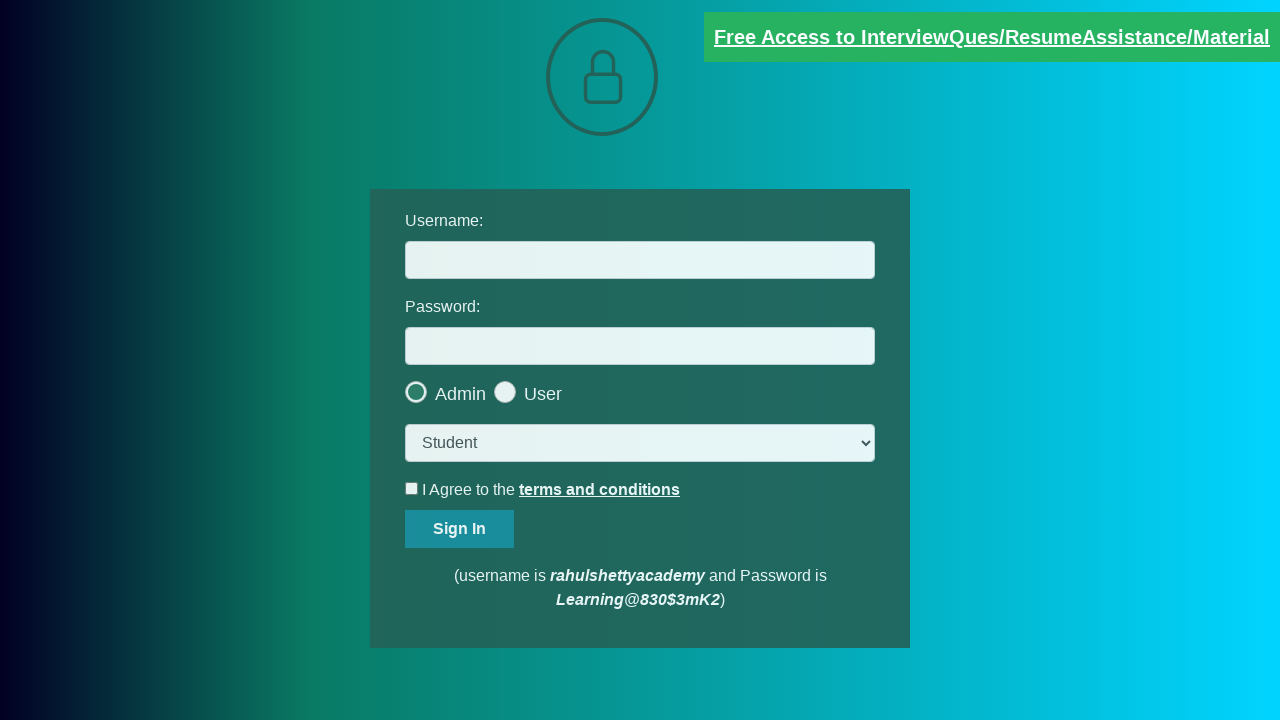

Extracted text from new page containing email
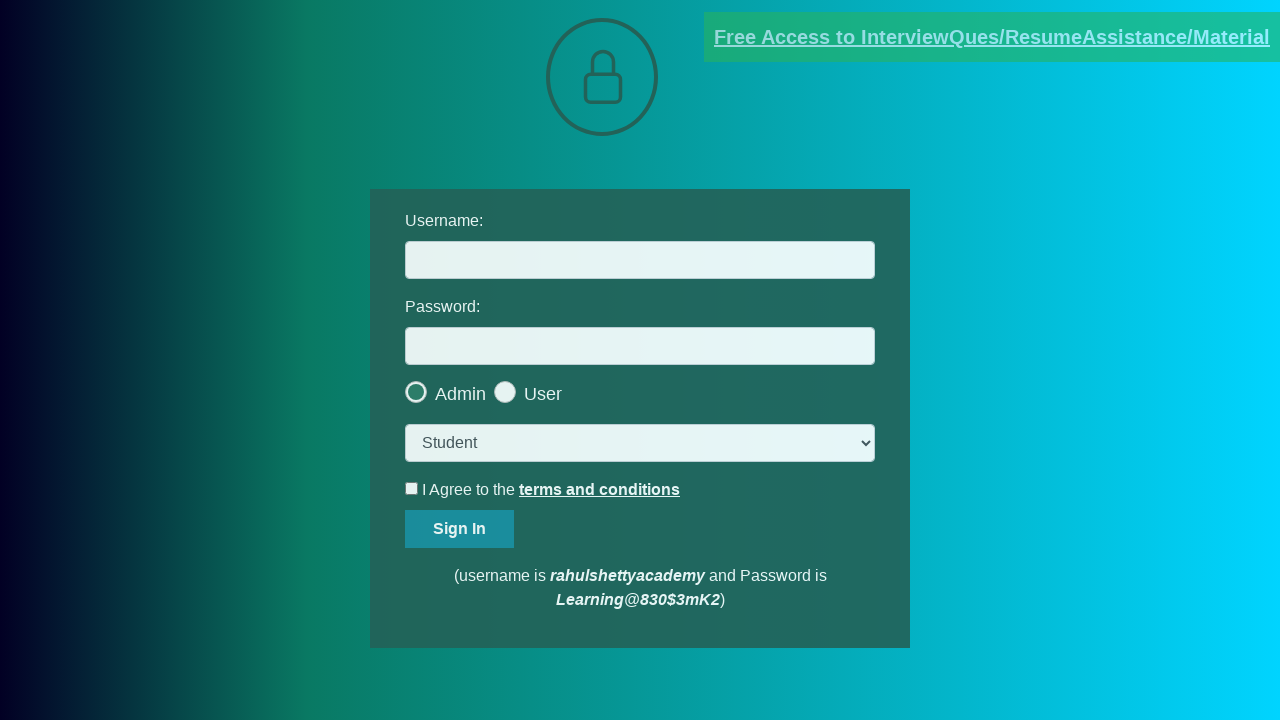

Parsed email address: mentor@rahulshettyacademy.com
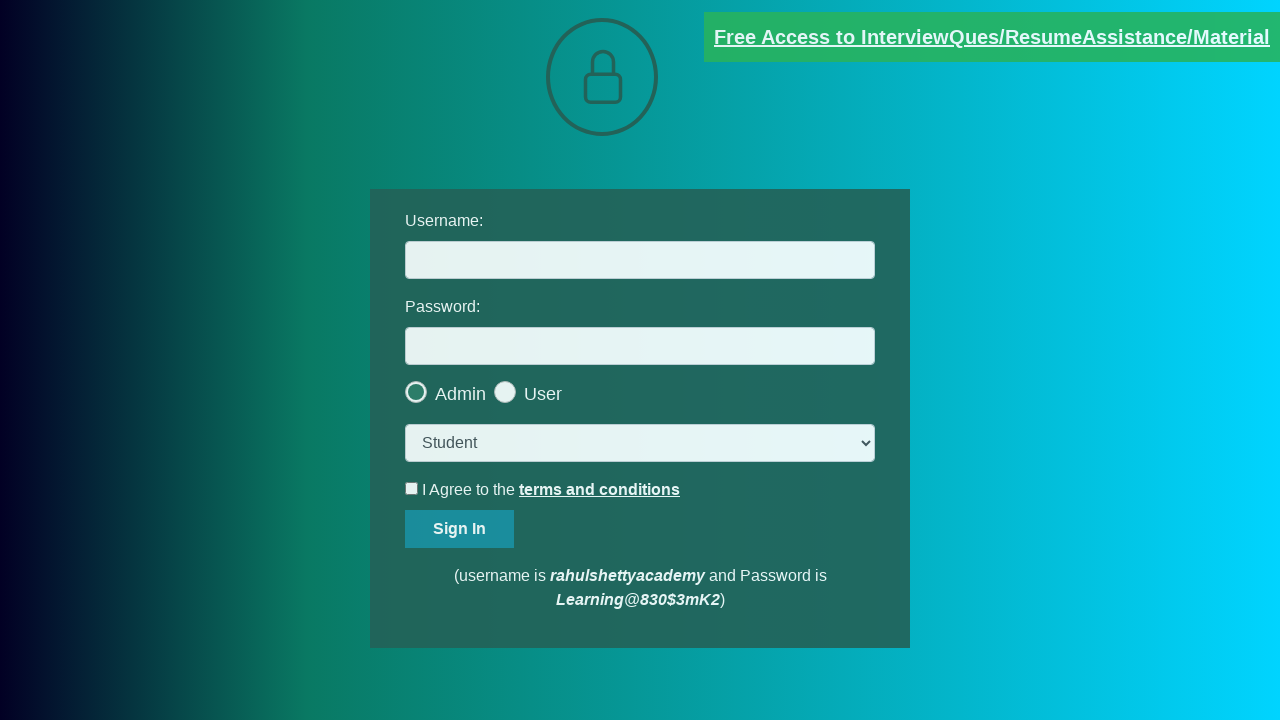

Switched back to original login page window
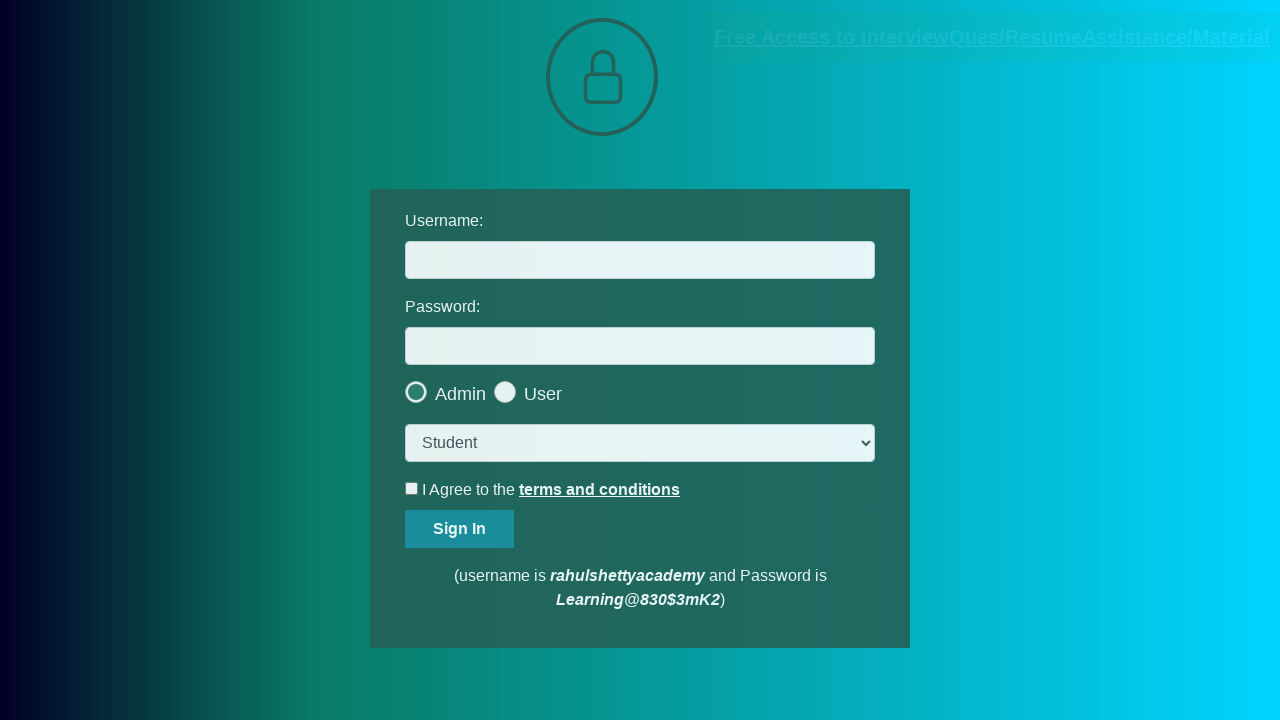

Filled username field with extracted email: mentor@rahulshettyacademy.com on #username
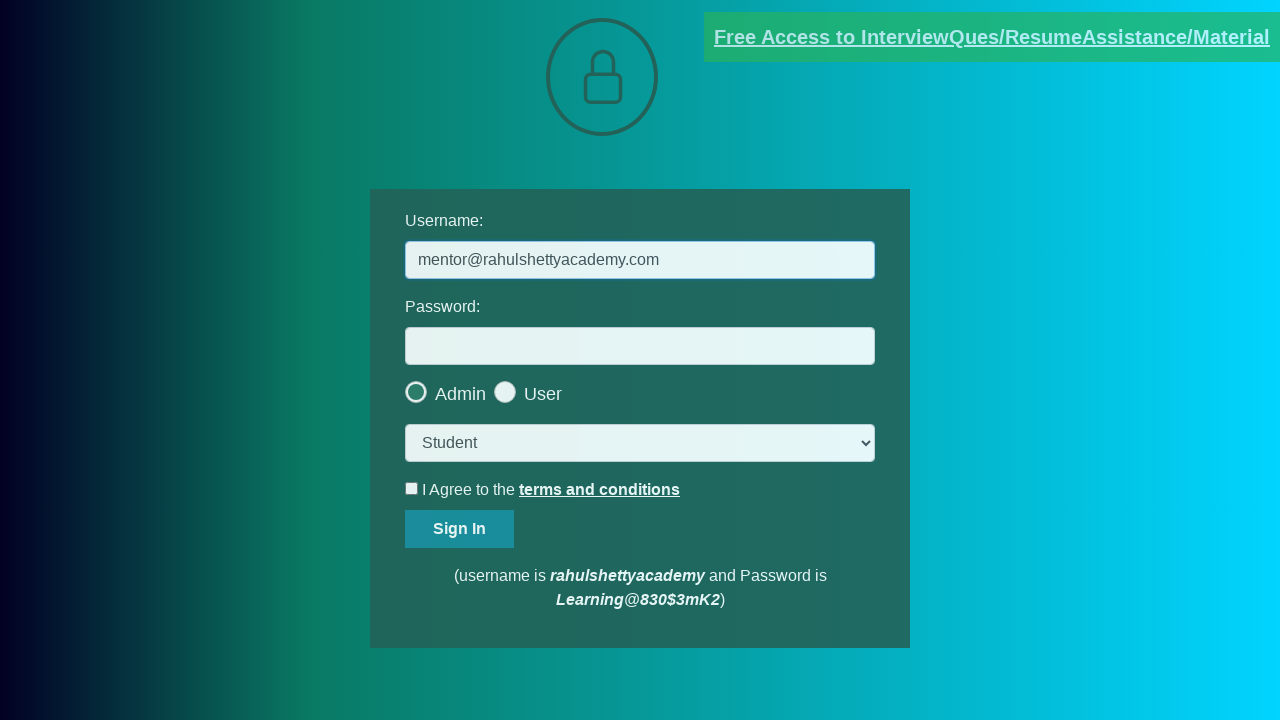

Filled password field with incorrect password on #password
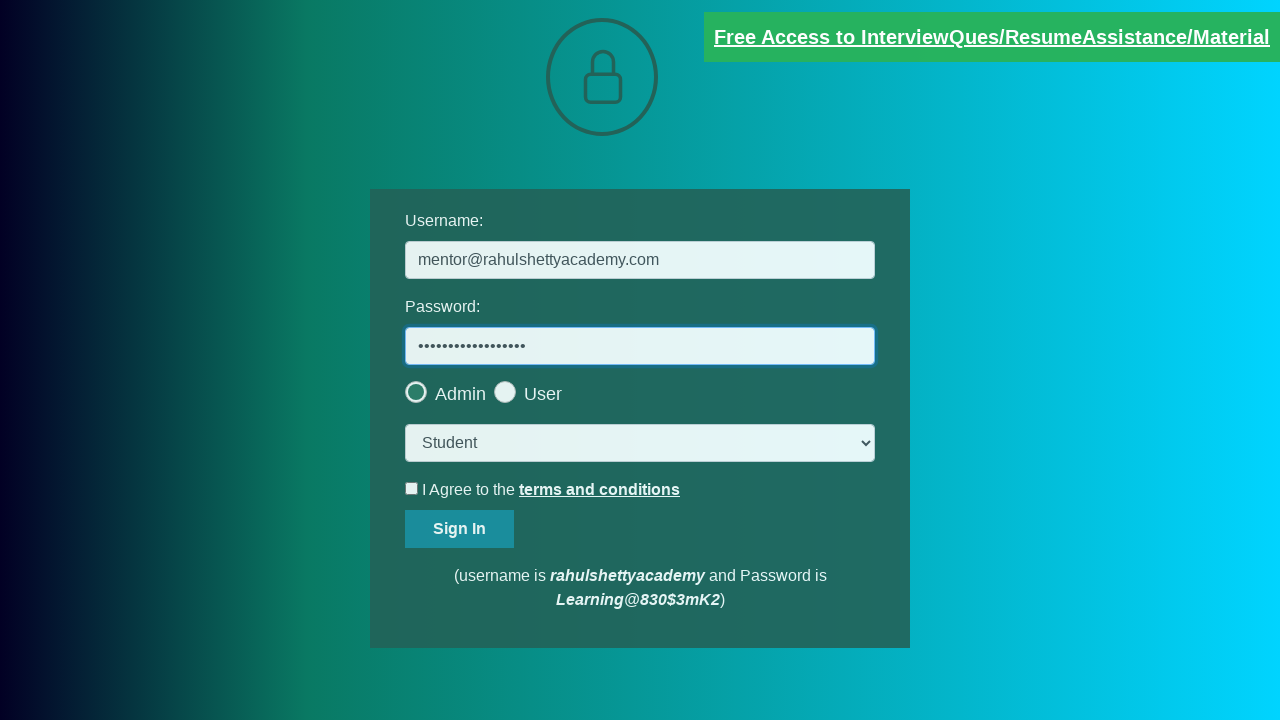

Clicked sign in button at (460, 529) on .btn.btn-info.btn-md
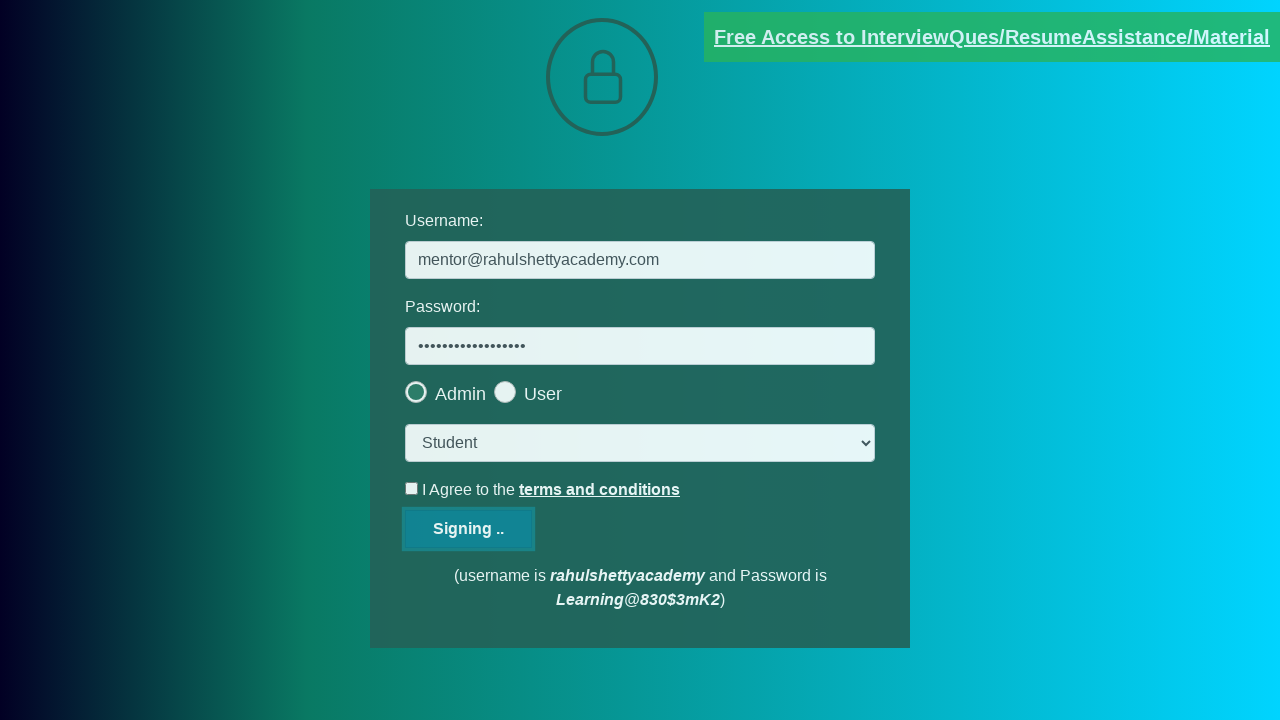

Error message appeared on login page
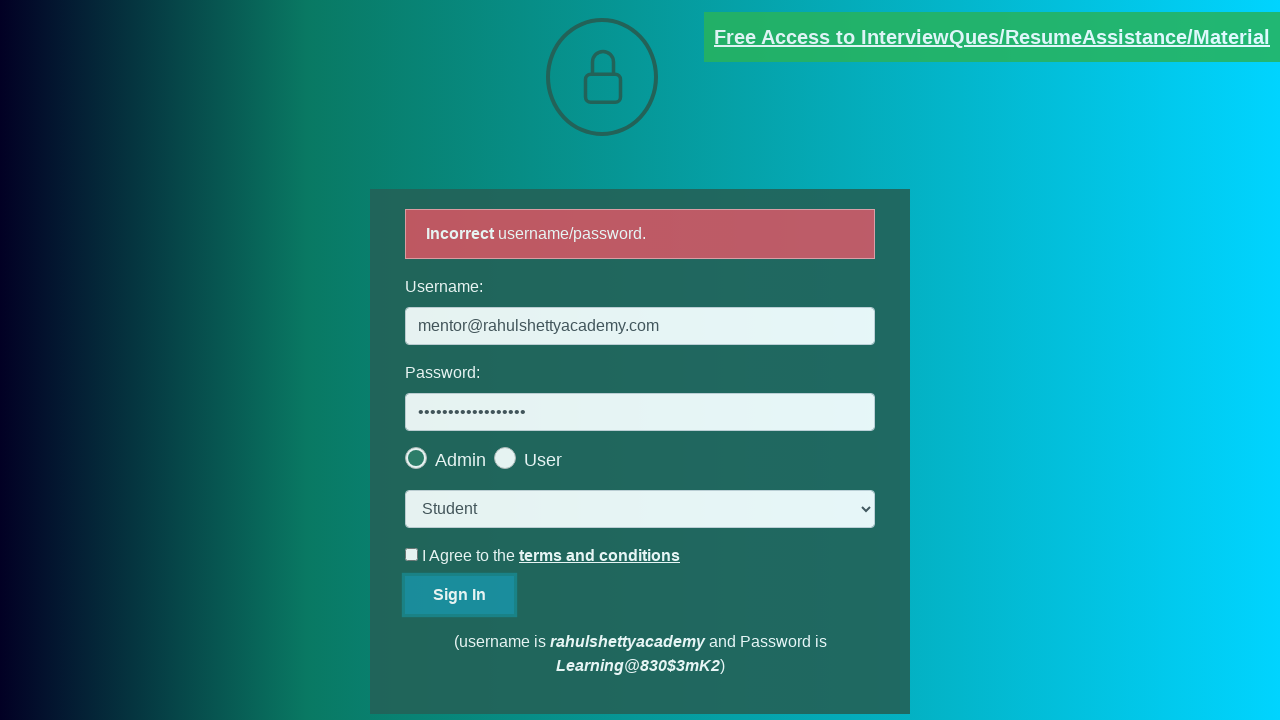

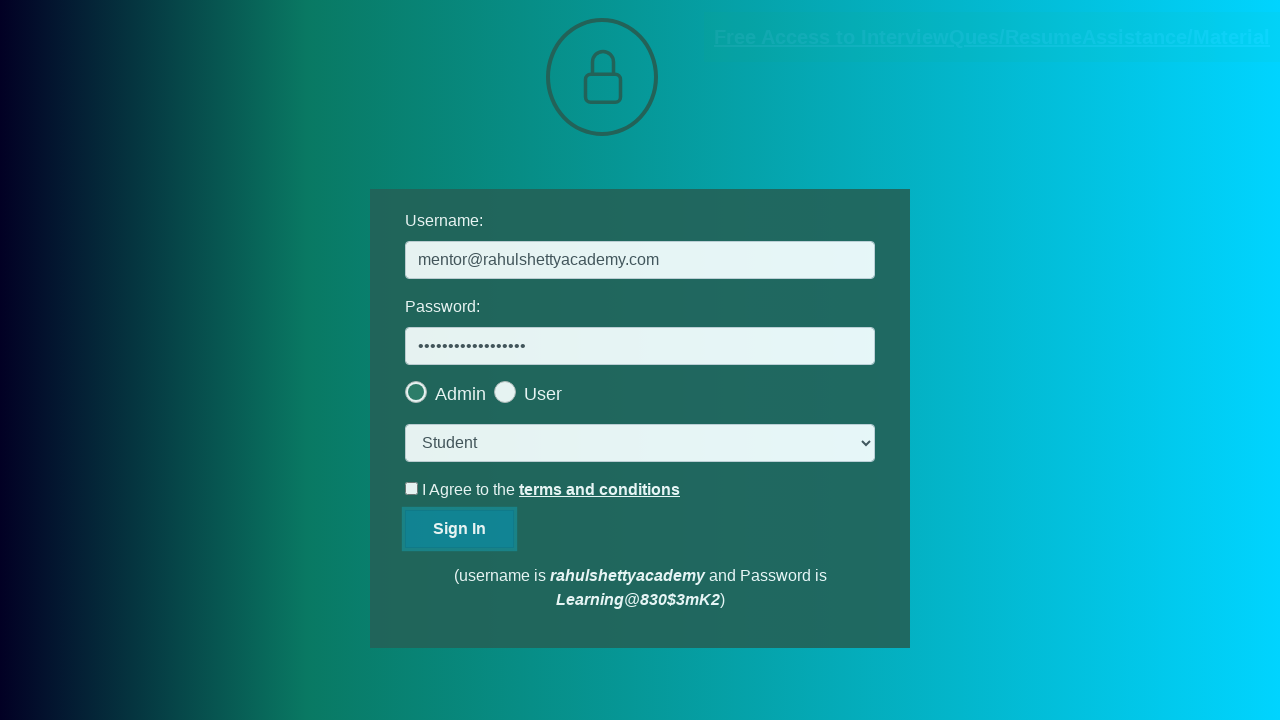